Tests dropdown selection functionality for flight booking by selecting origin and destination cities

Starting URL: https://rahulshettyacademy.com/dropdownsPractise/

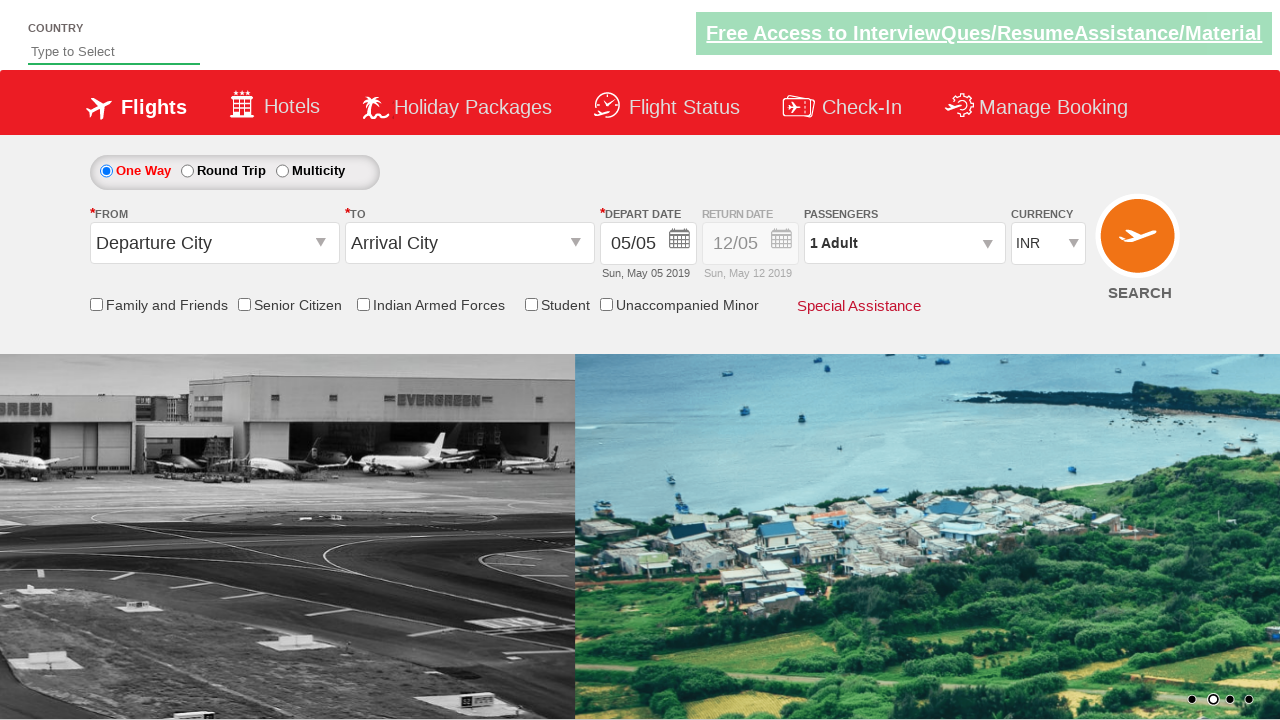

Clicked on origin station dropdown at (214, 243) on input#ctl00_mainContent_ddl_originStation1_CTXT
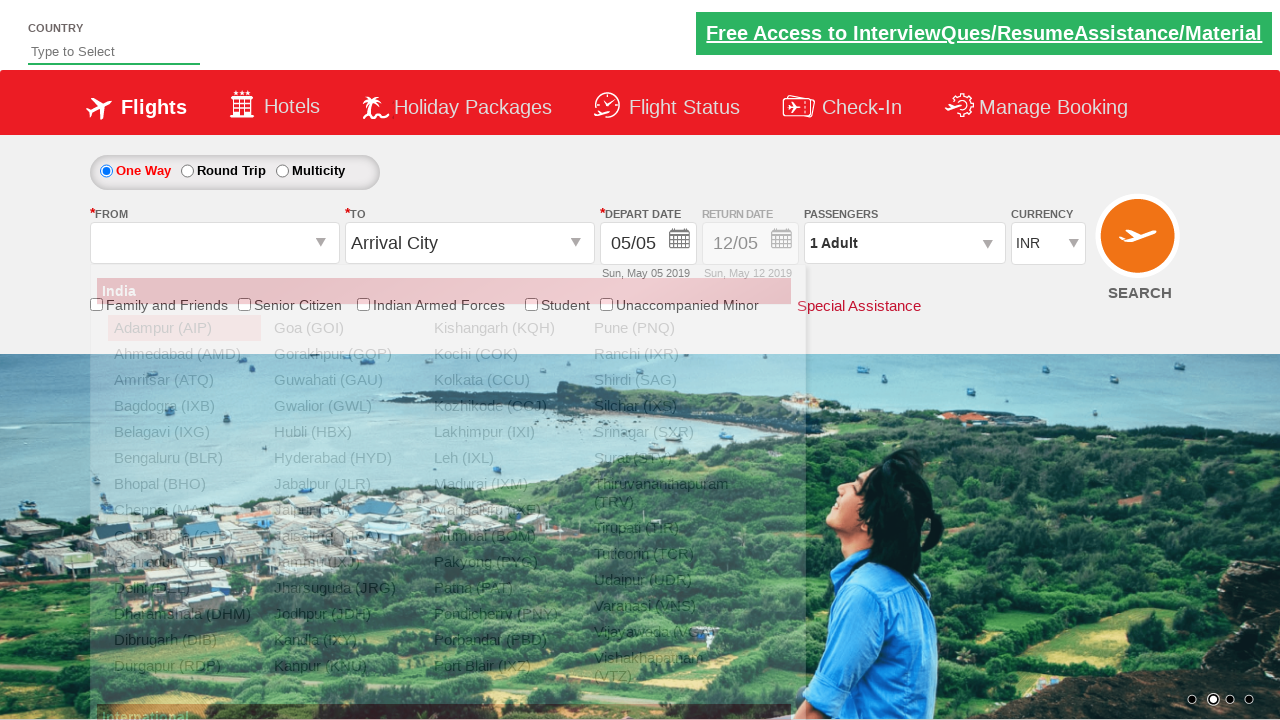

Selected Delhi as origin city at (184, 588) on a[value='DEL']
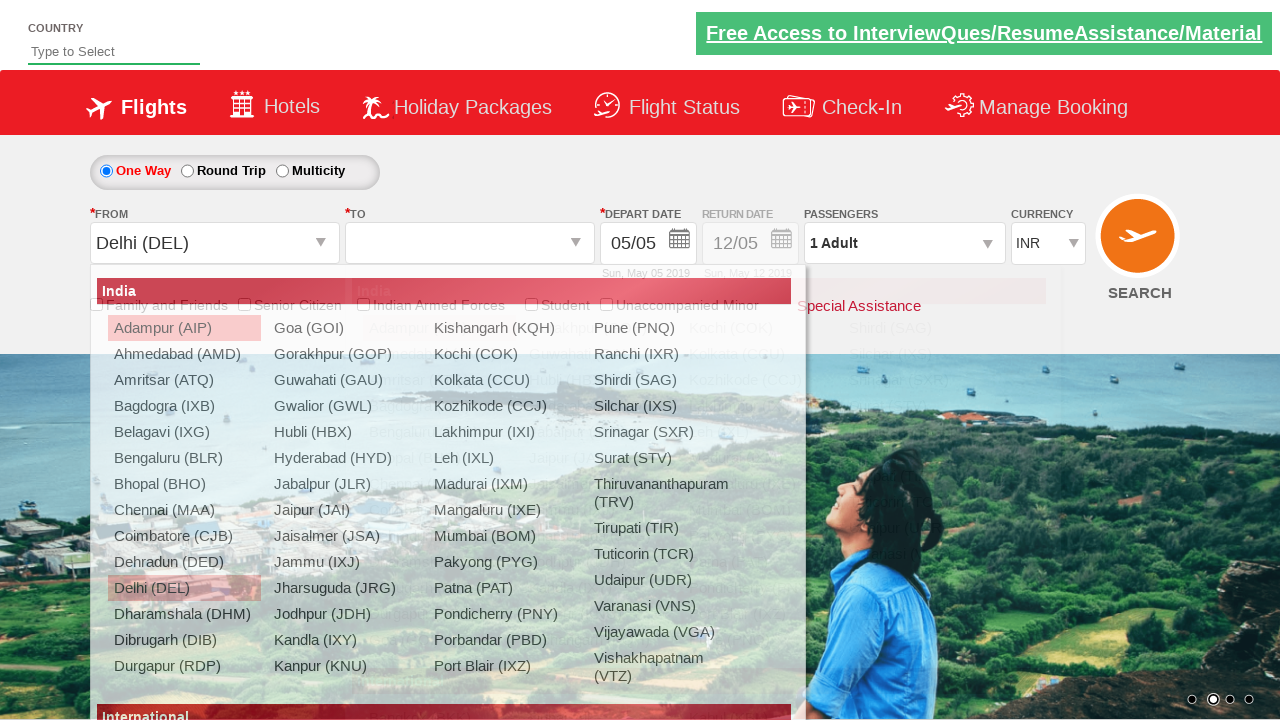

Waited for destination dropdown option (Mumbai) to become visible
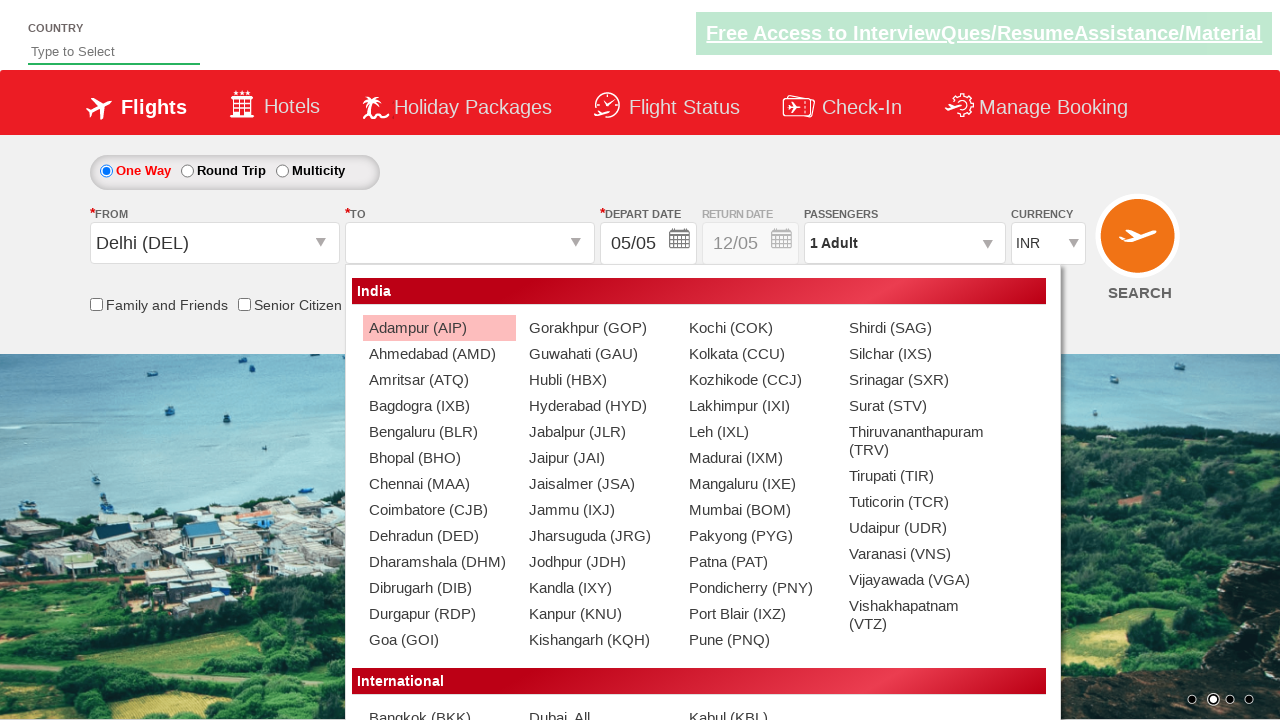

Selected Mumbai as destination city at (759, 510) on (//a[@value='BOM'])[2]
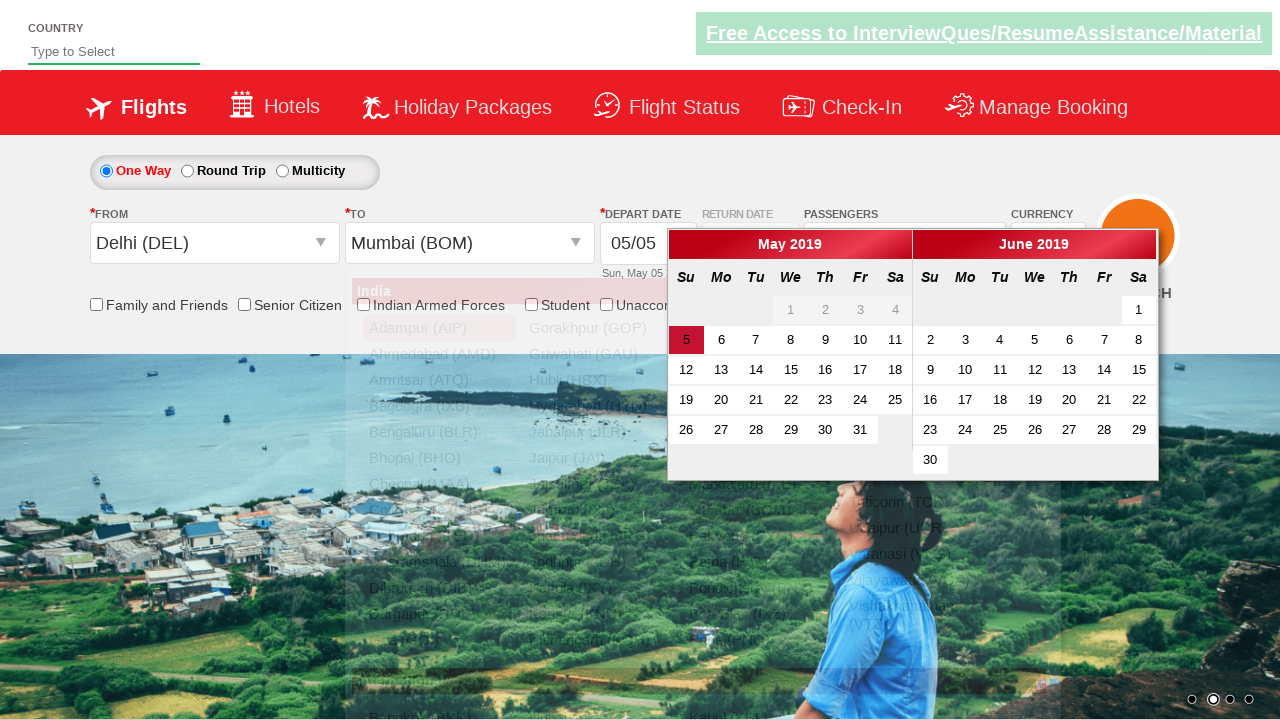

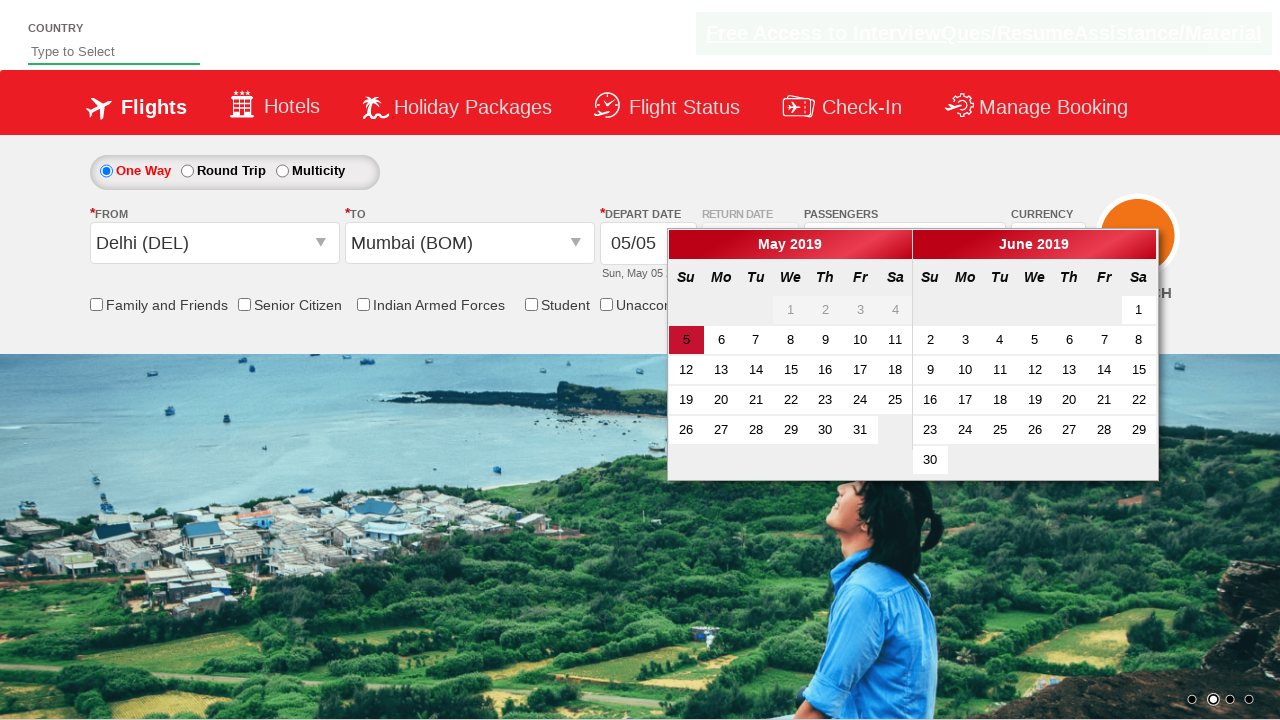